Tests text input functionality by entering text into an input field and clicking a button that updates its label to match the entered text, then verifies the button text changed correctly.

Starting URL: http://www.uitestingplayground.com/textinput

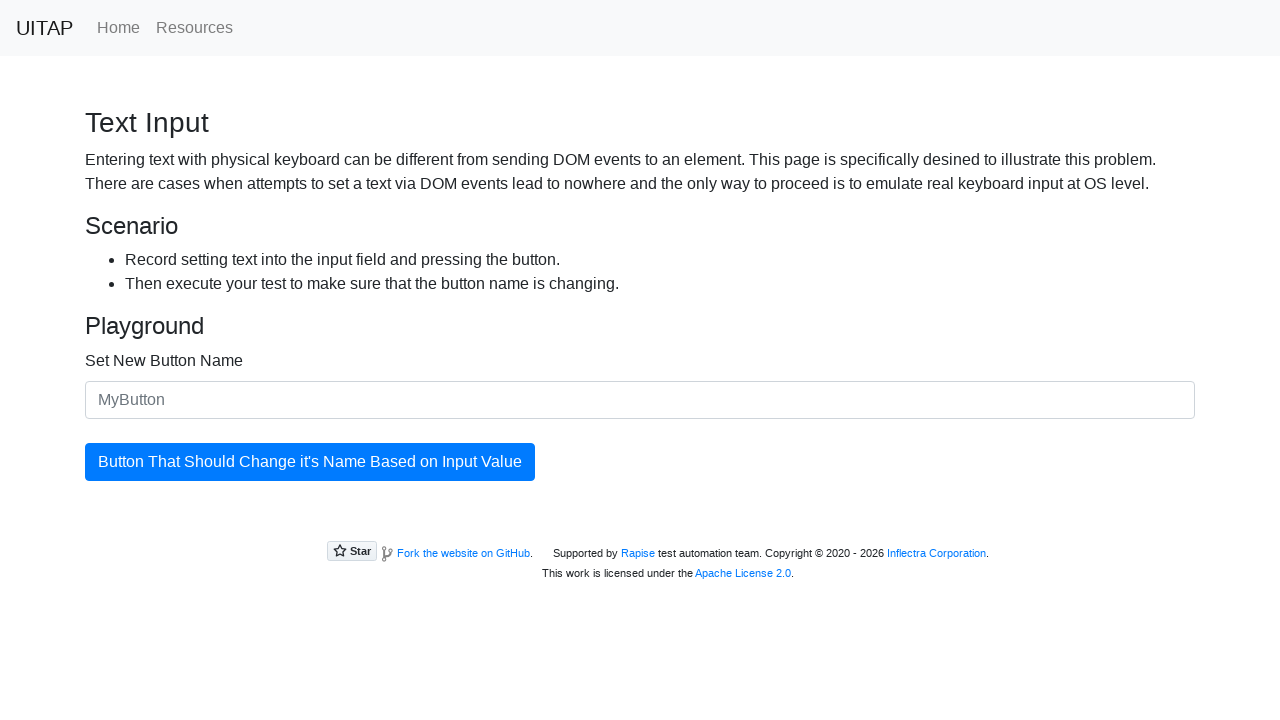

Filled input field with button text 'The Best Button' on #newButtonName
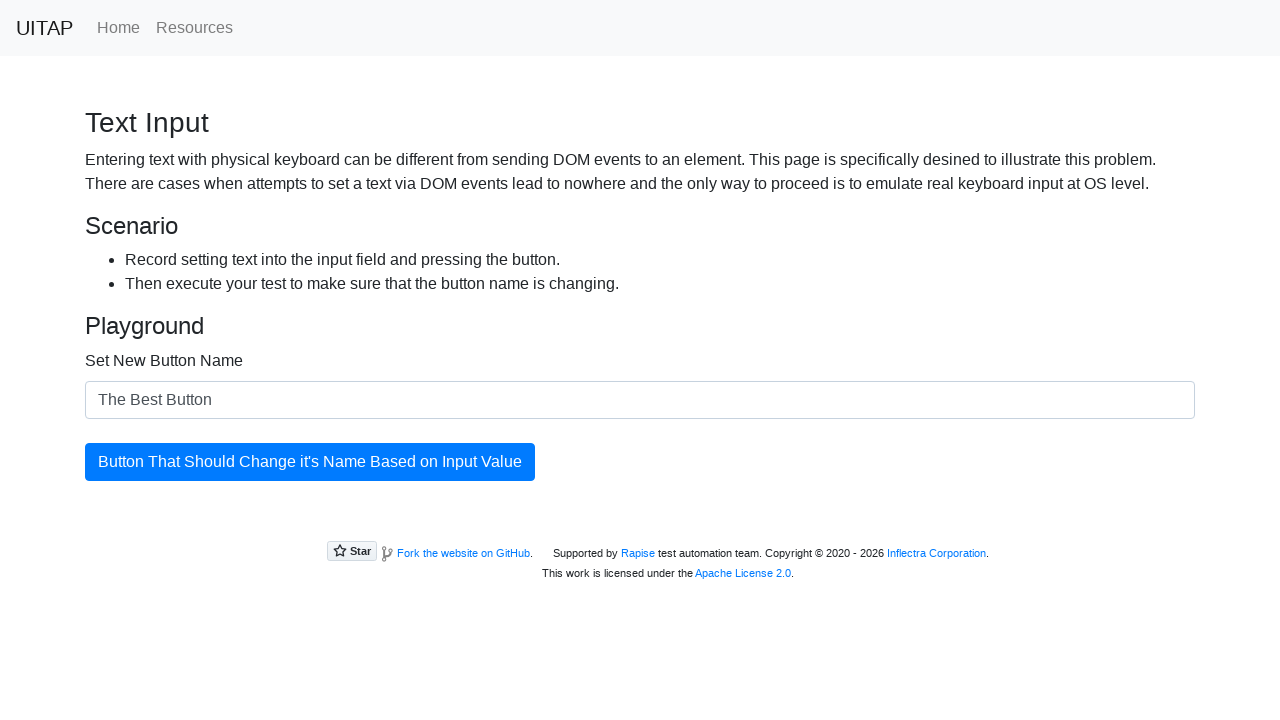

Clicked the updating button at (310, 462) on #updatingButton
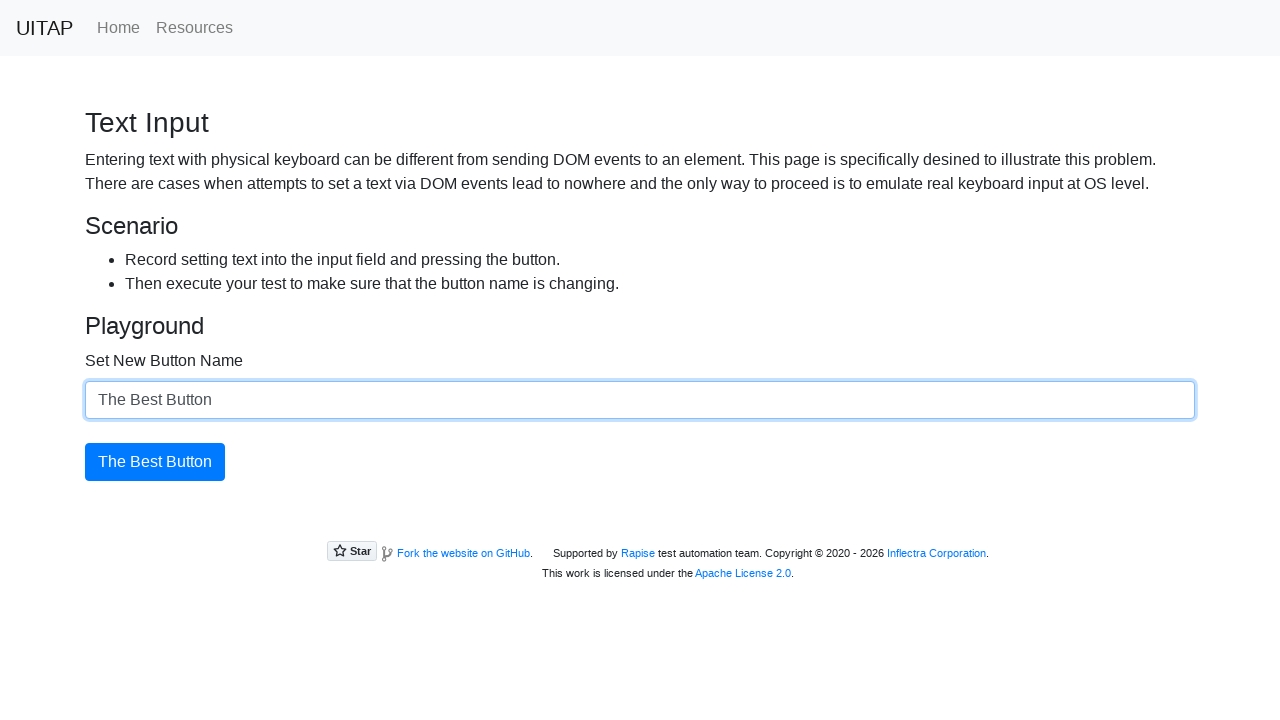

Verified button text updated to 'The Best Button'
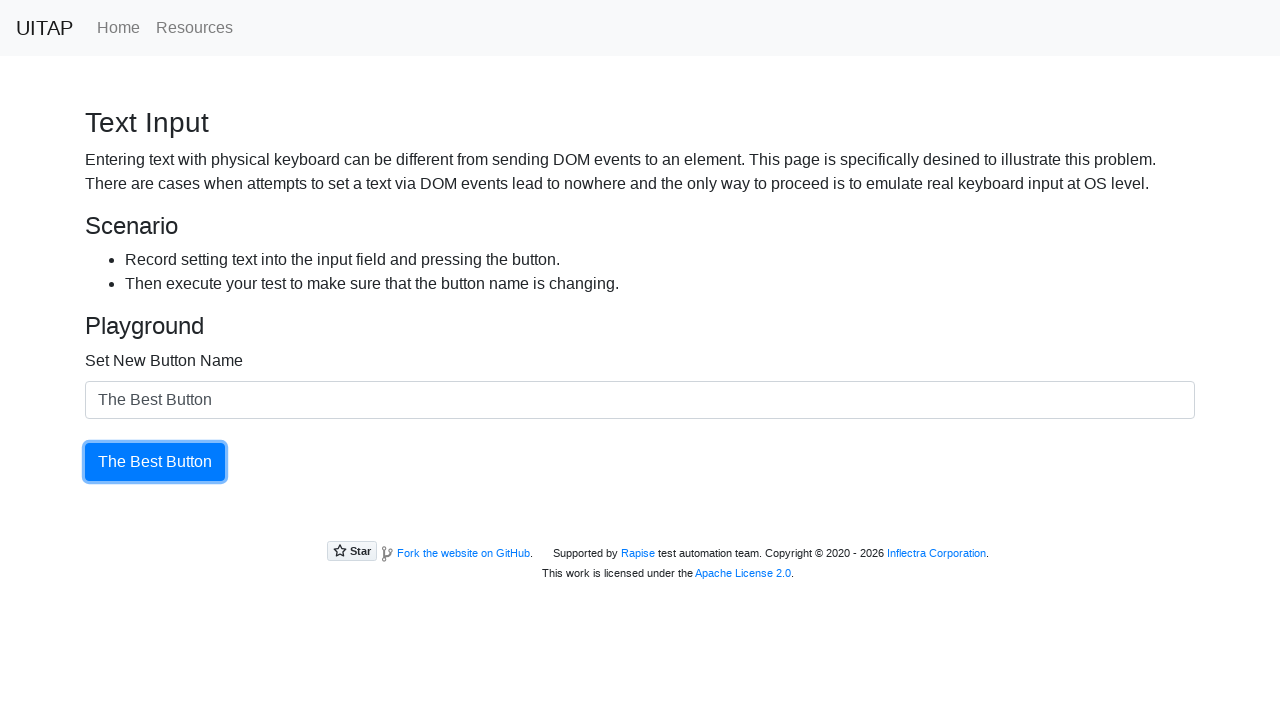

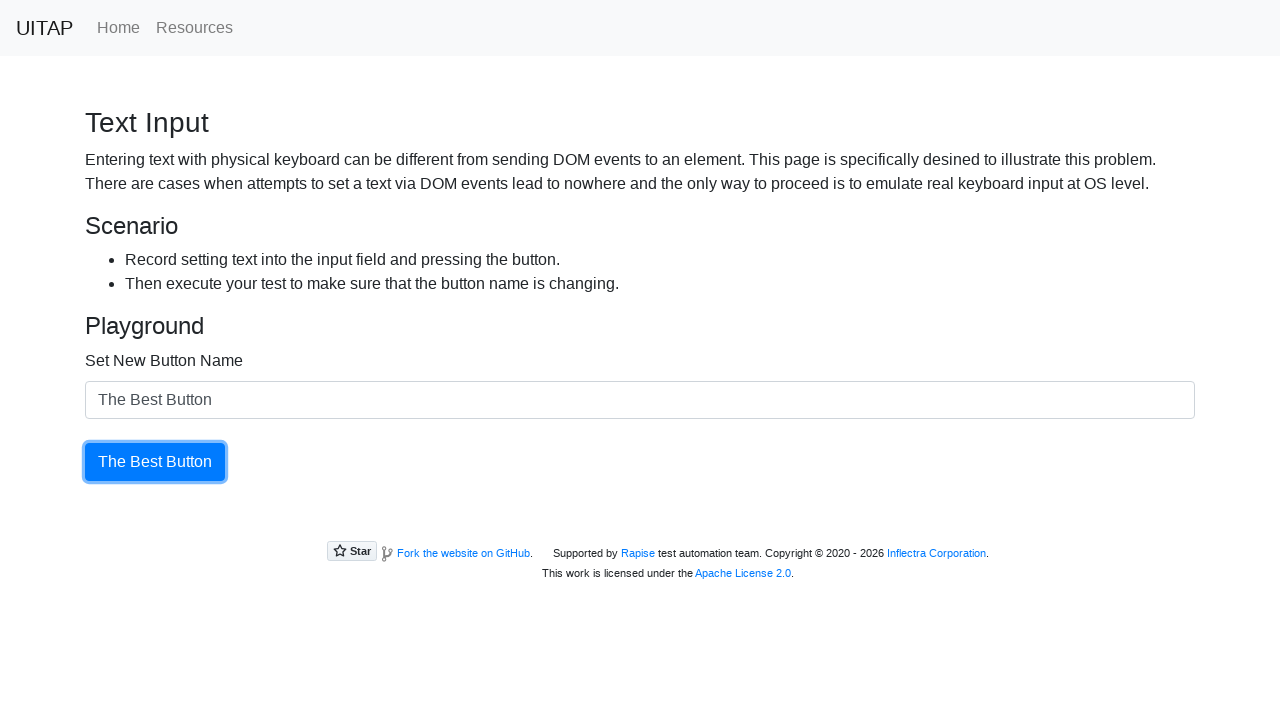